Tests dropdown selection functionality by selecting options using both value and visible text methods

Starting URL: https://the-internet.herokuapp.com/dropdown

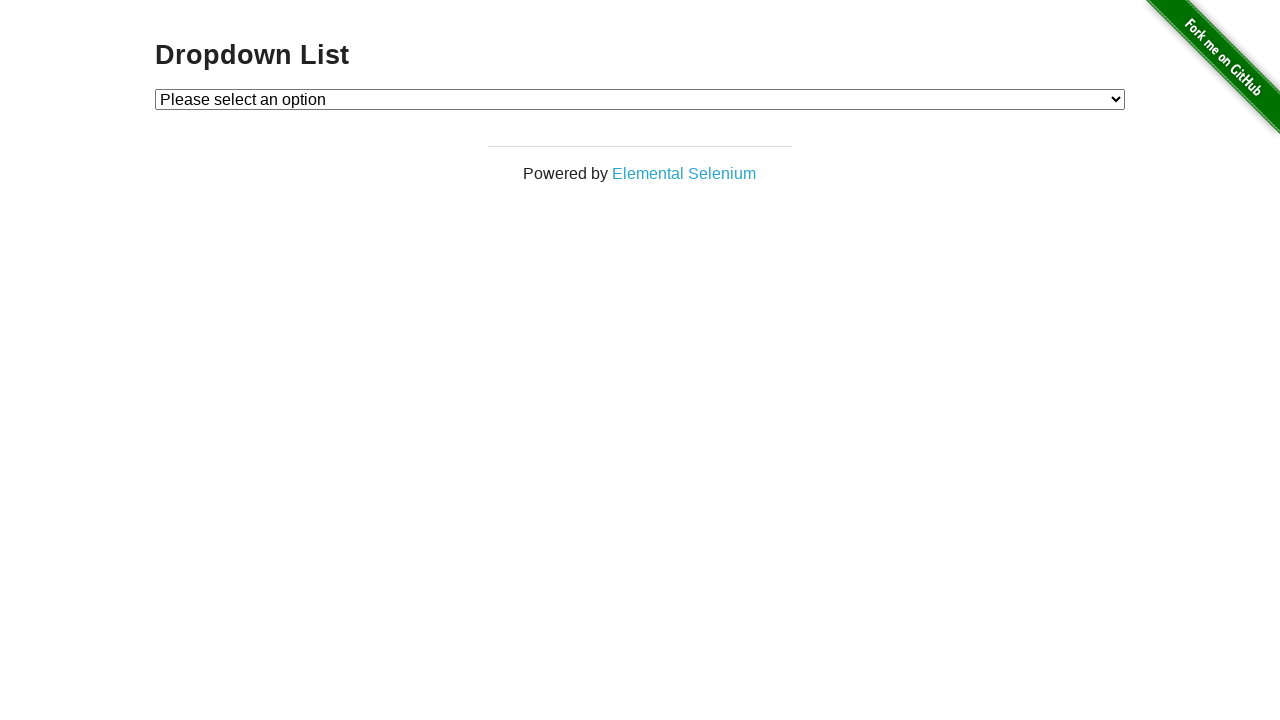

Selected dropdown option with value '1' on #dropdown
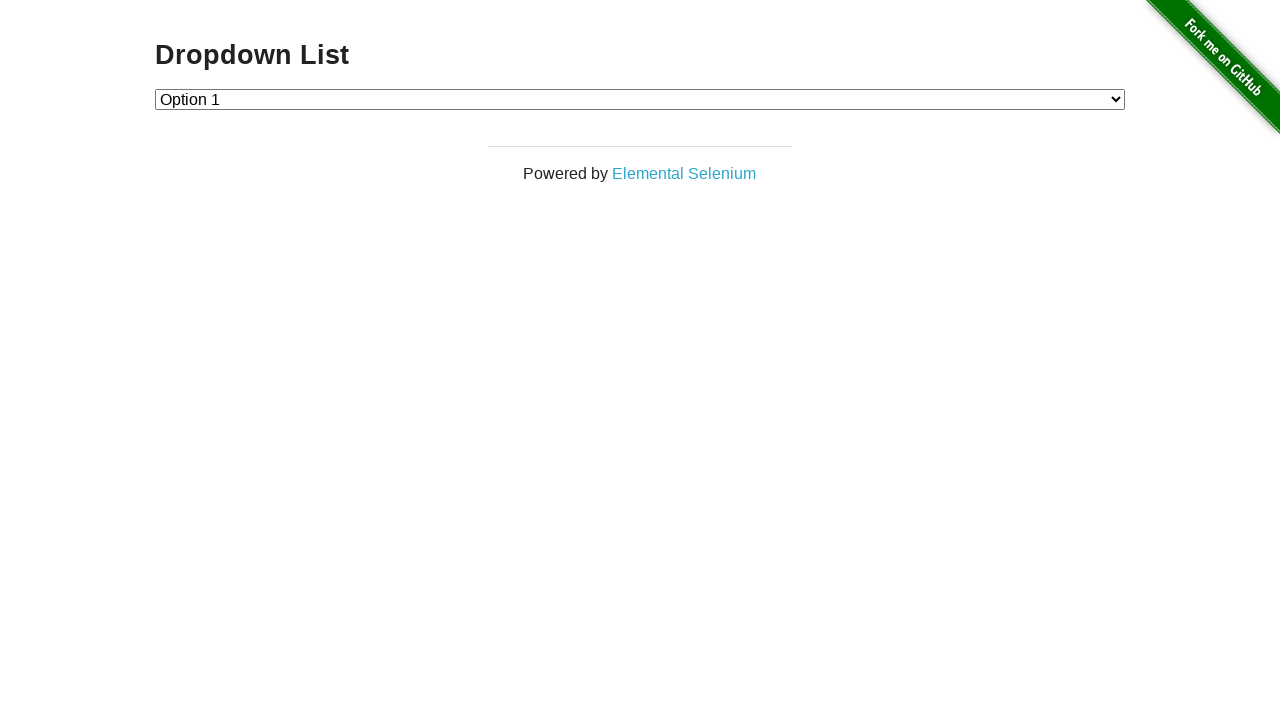

Selected dropdown option with value '2' on #dropdown
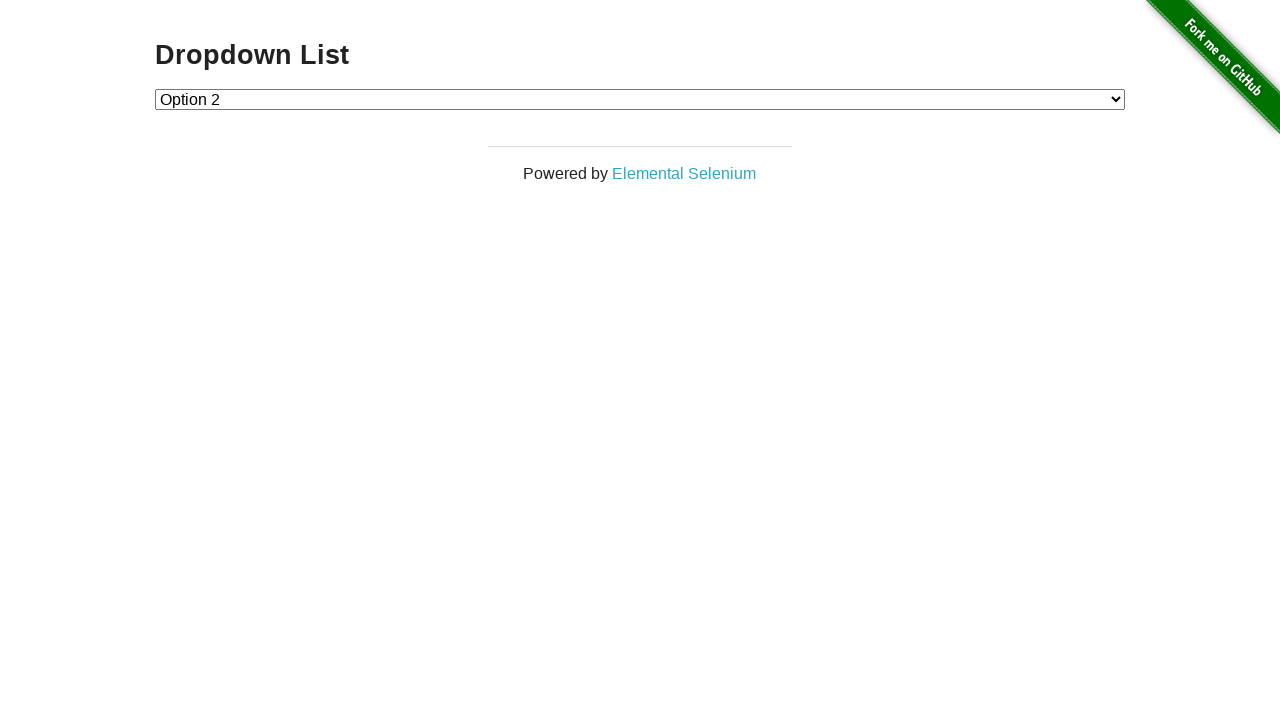

Selected dropdown option with visible text 'Option 1' on #dropdown
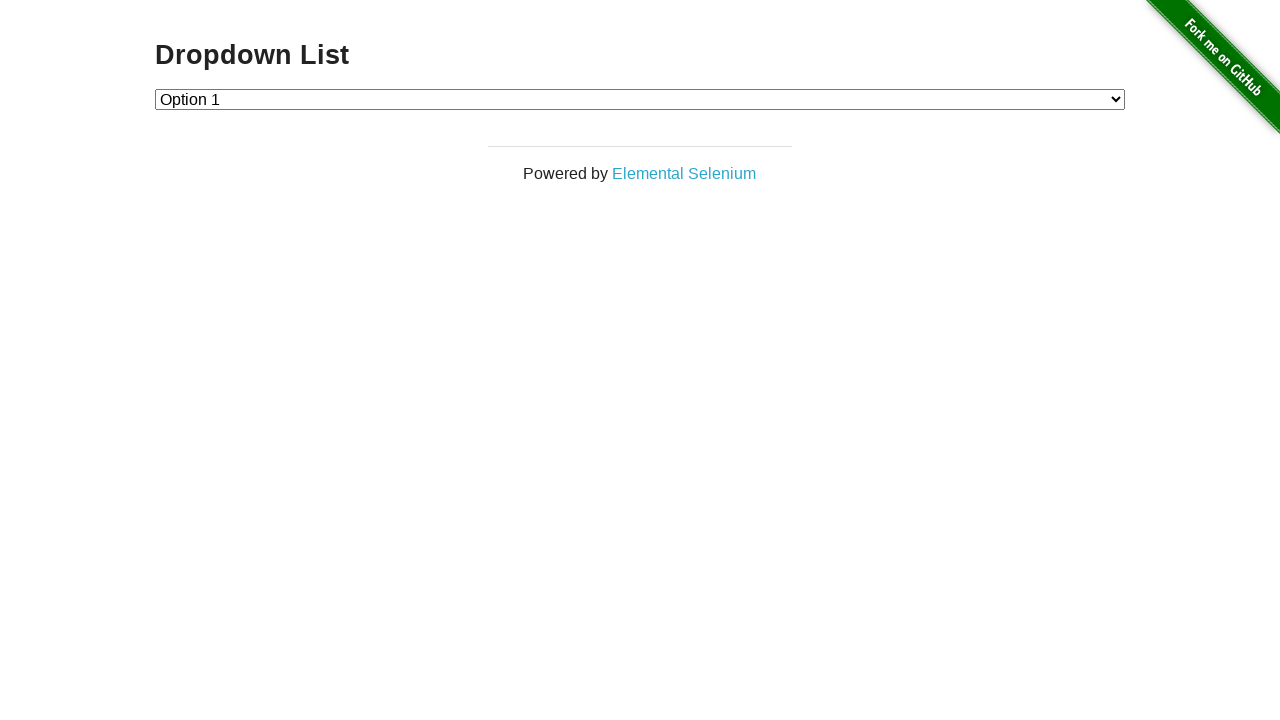

Selected dropdown option with visible text 'Option 2' on #dropdown
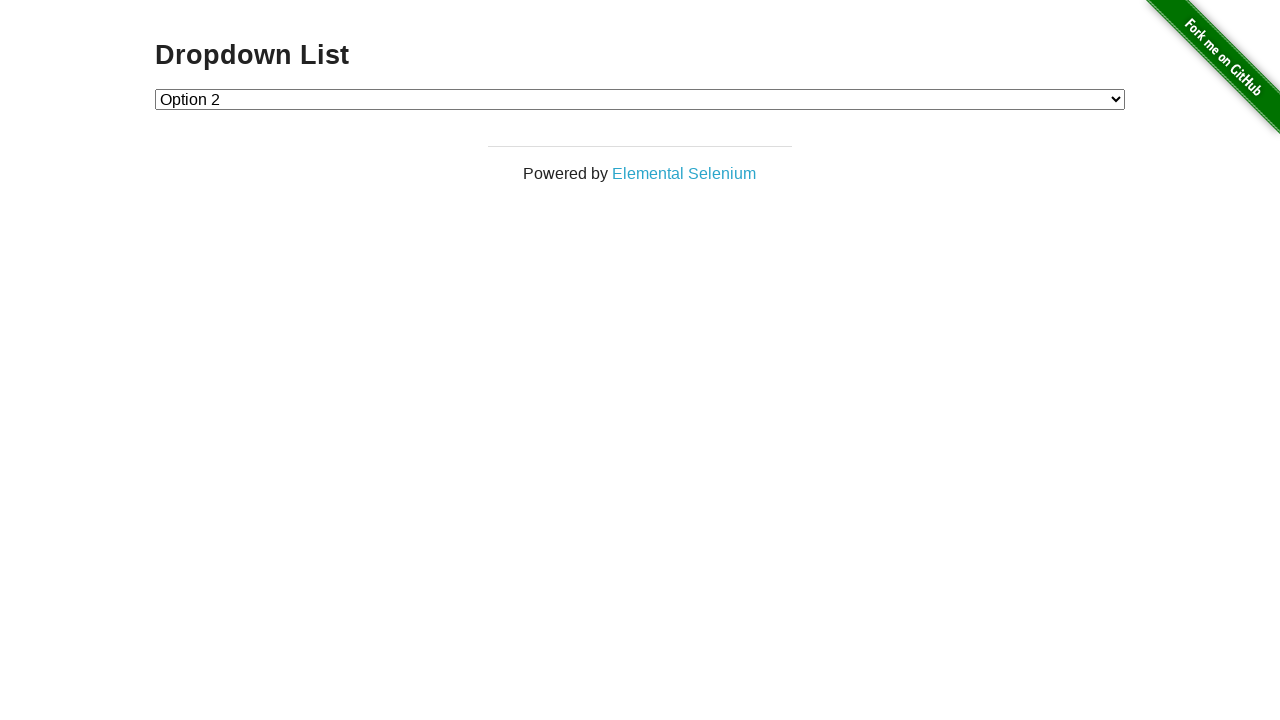

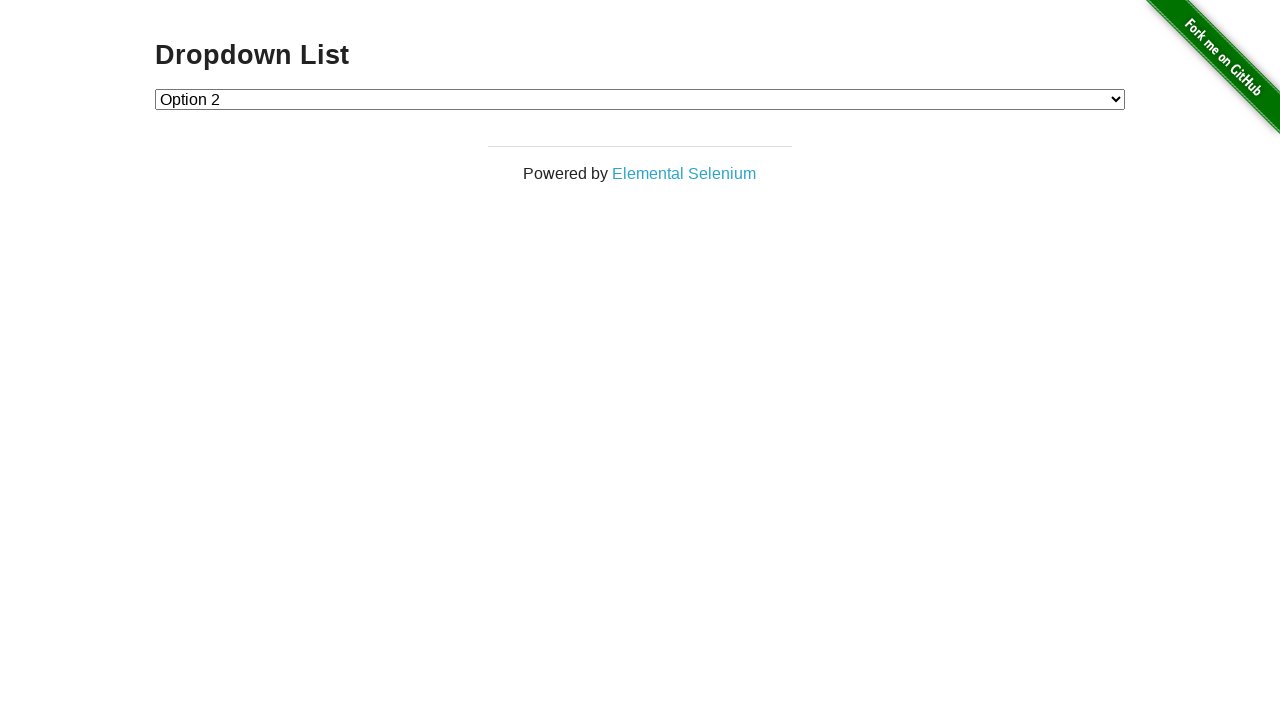